Tests drag and drop functionality on jQuery UI demo page by dragging a source element onto a target drop zone within an iframe.

Starting URL: https://jqueryui.com/droppable/

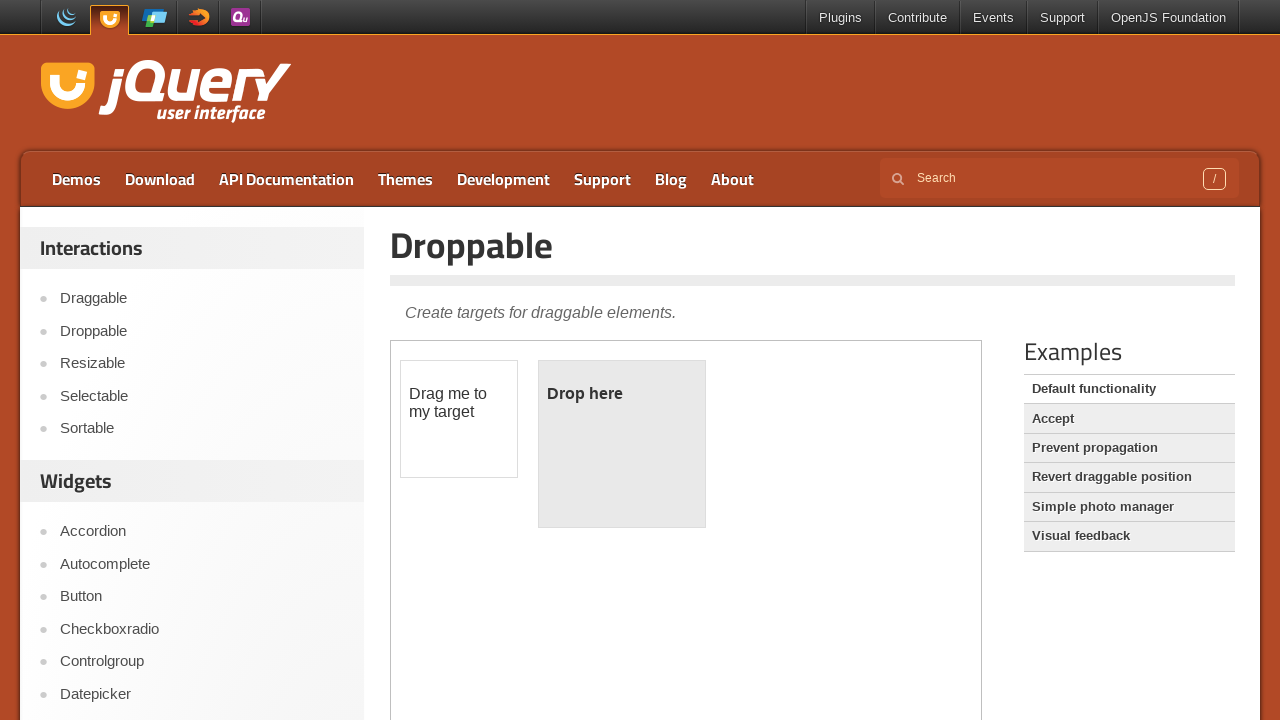

Located iframe containing drag and drop demo elements
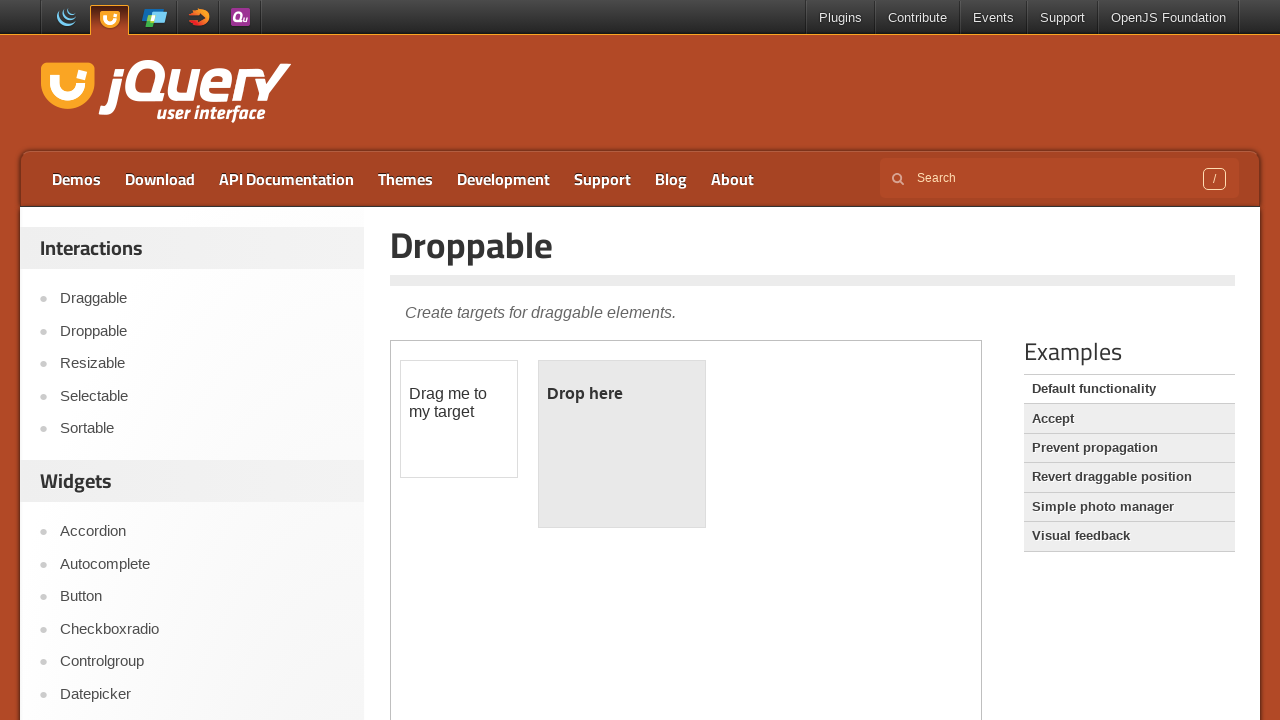

Located draggable source element (#draggable)
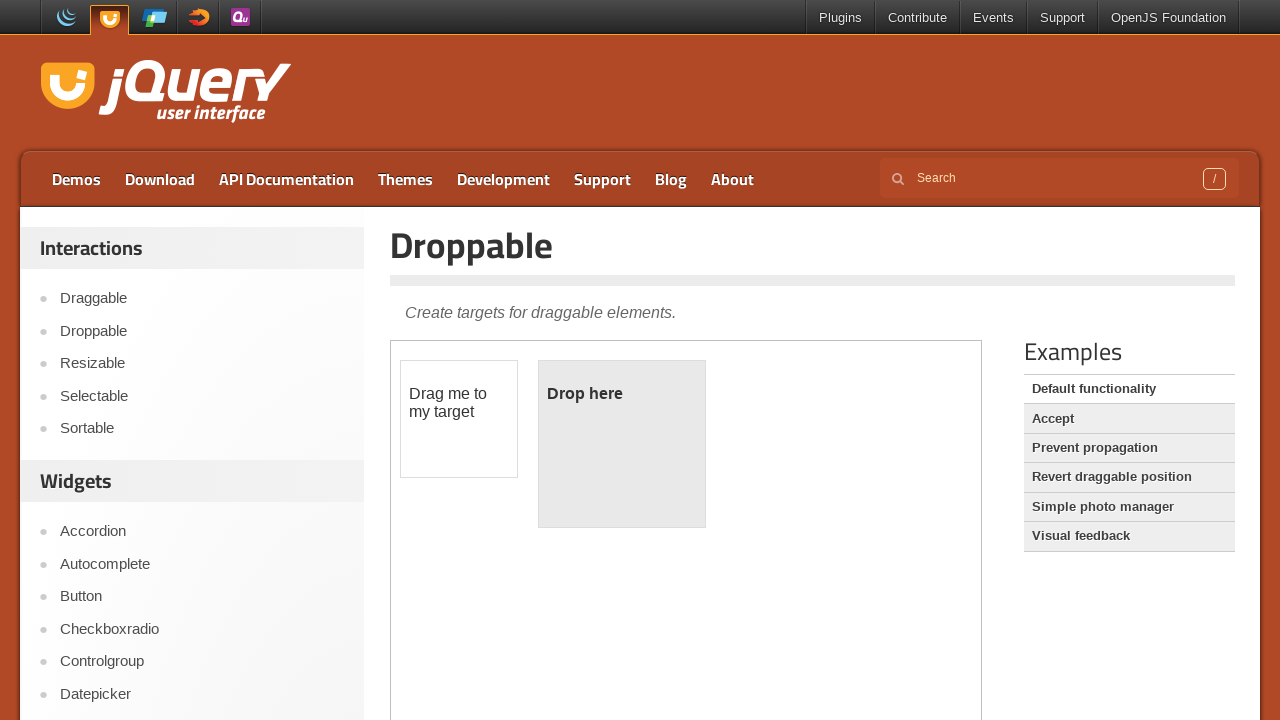

Located droppable target element (#droppable)
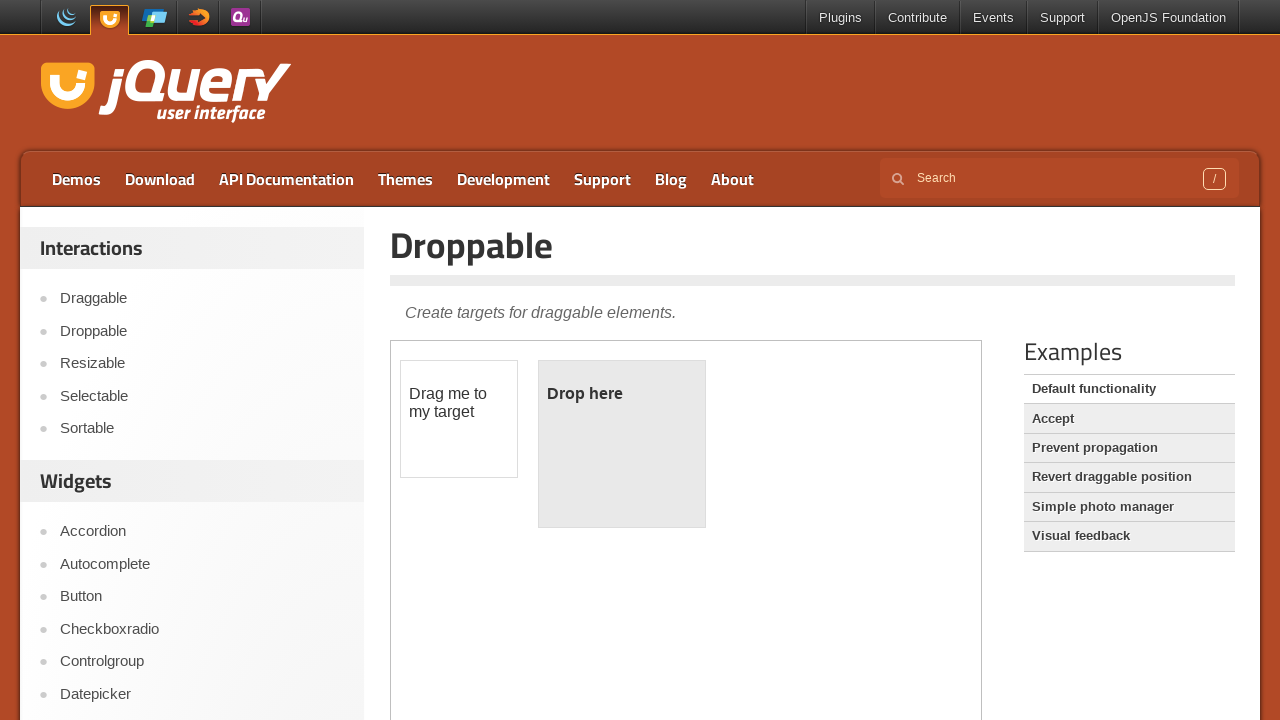

Dragged source element onto target drop zone at (622, 444)
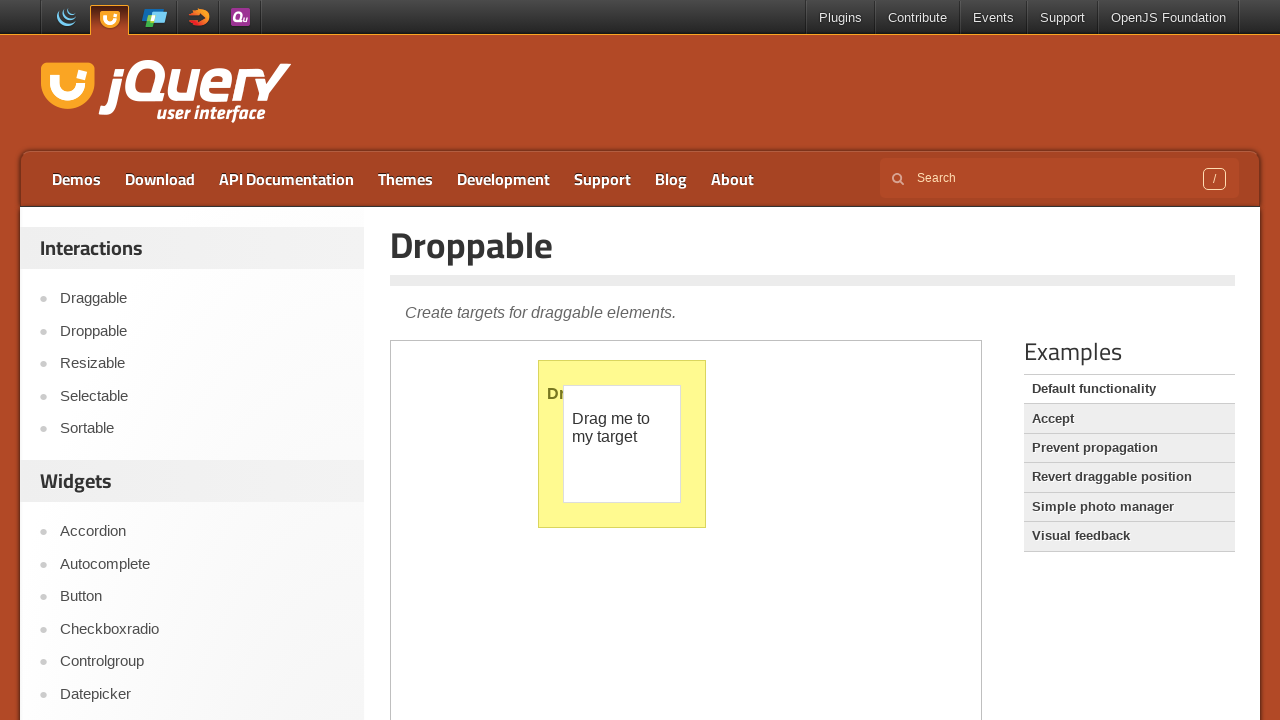

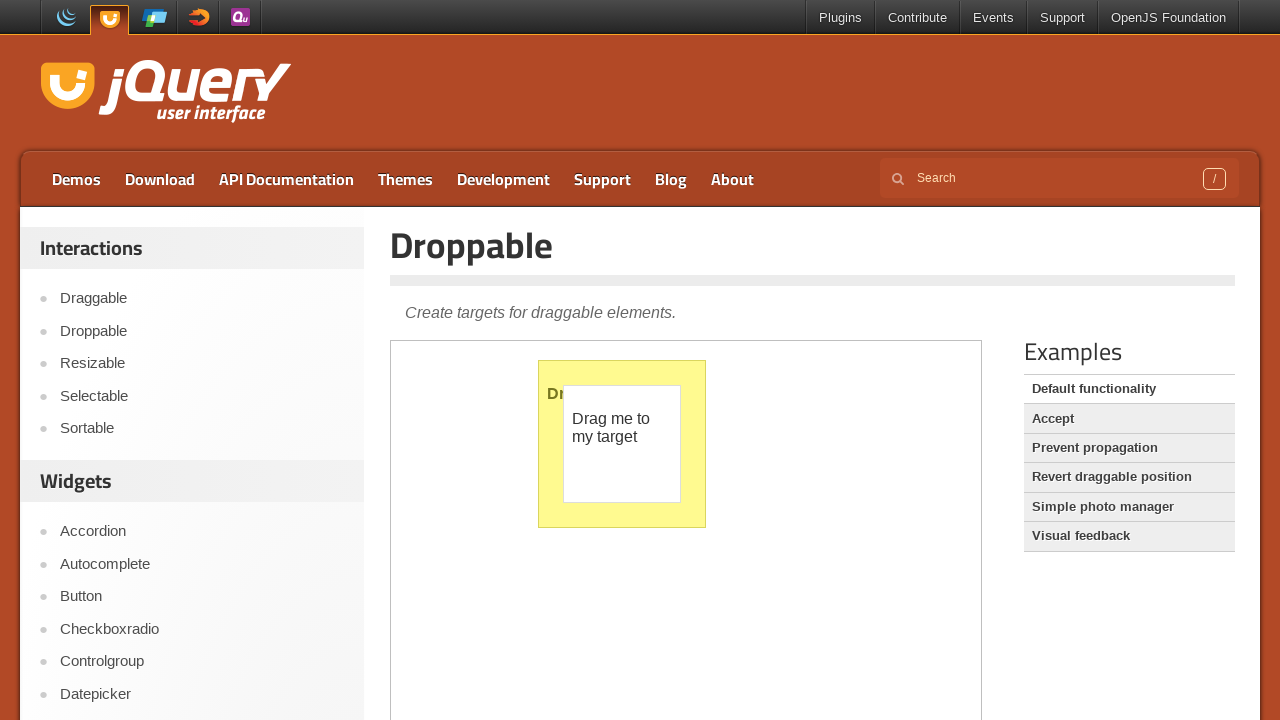